Tests a math problem form by reading two numbers, calculating their sum, selecting the answer from a dropdown, and submitting the form

Starting URL: http://suninjuly.github.io/selects1.html

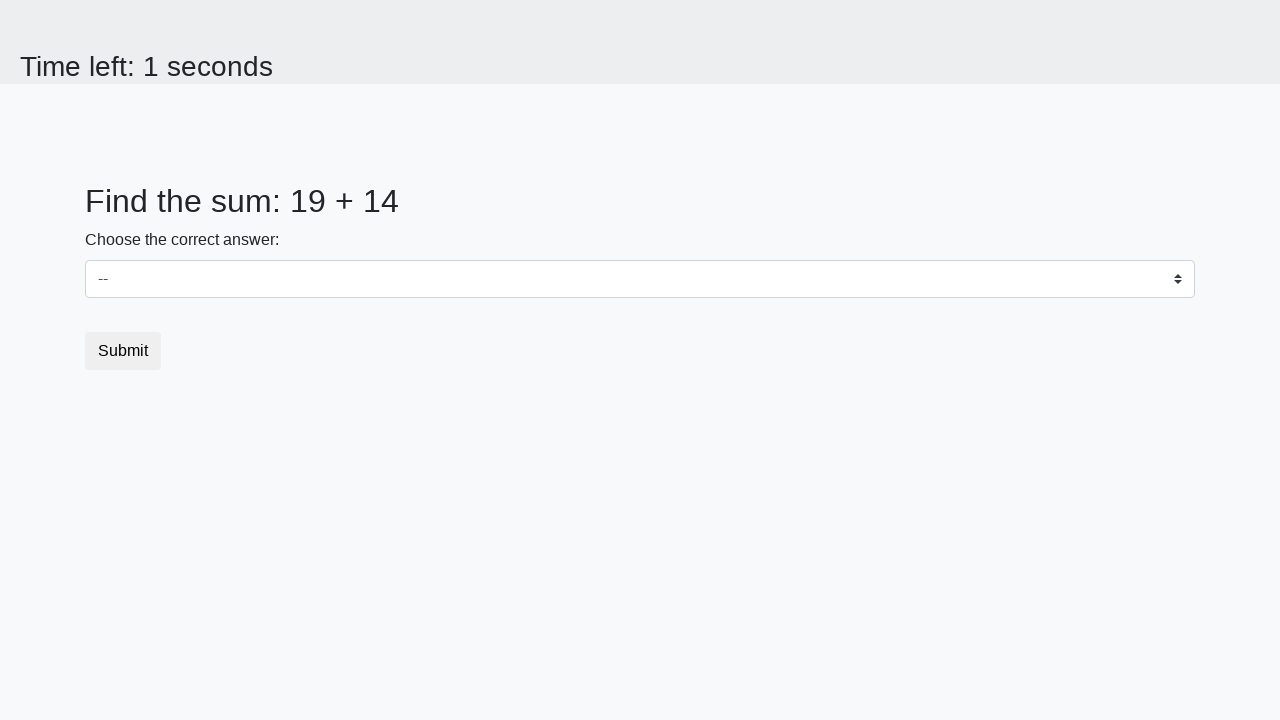

Retrieved first number from page
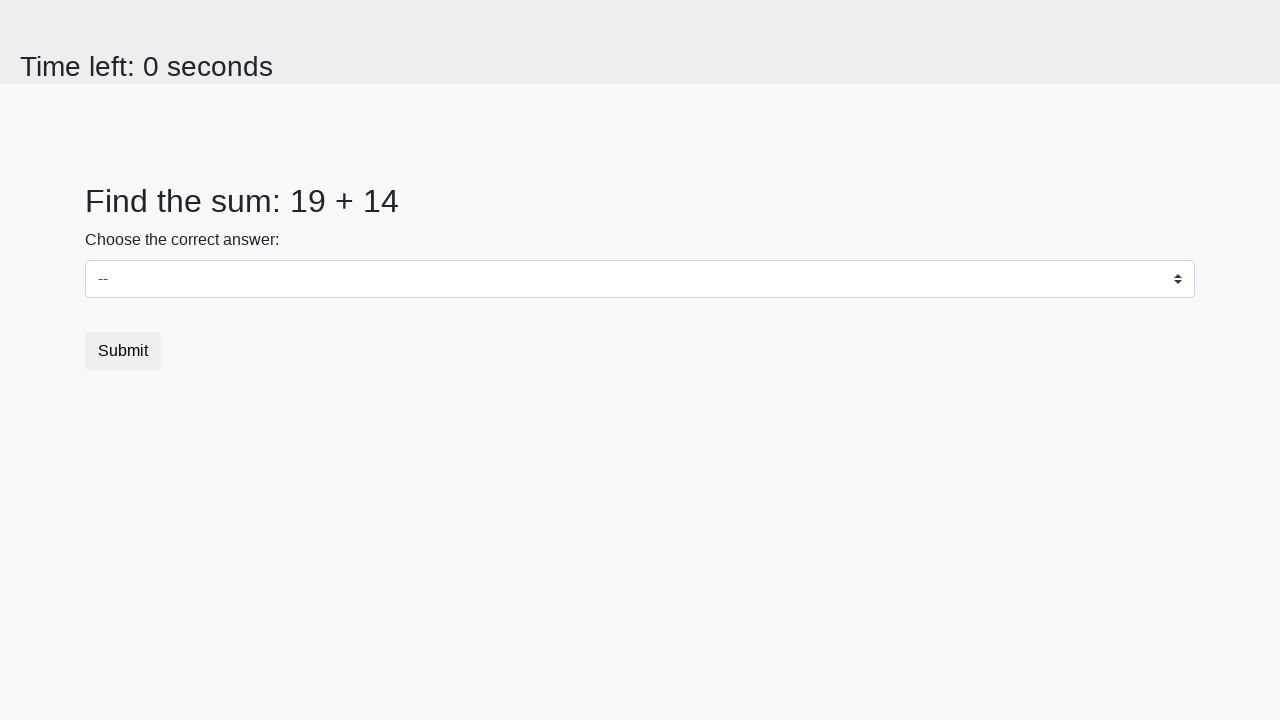

Retrieved second number from page
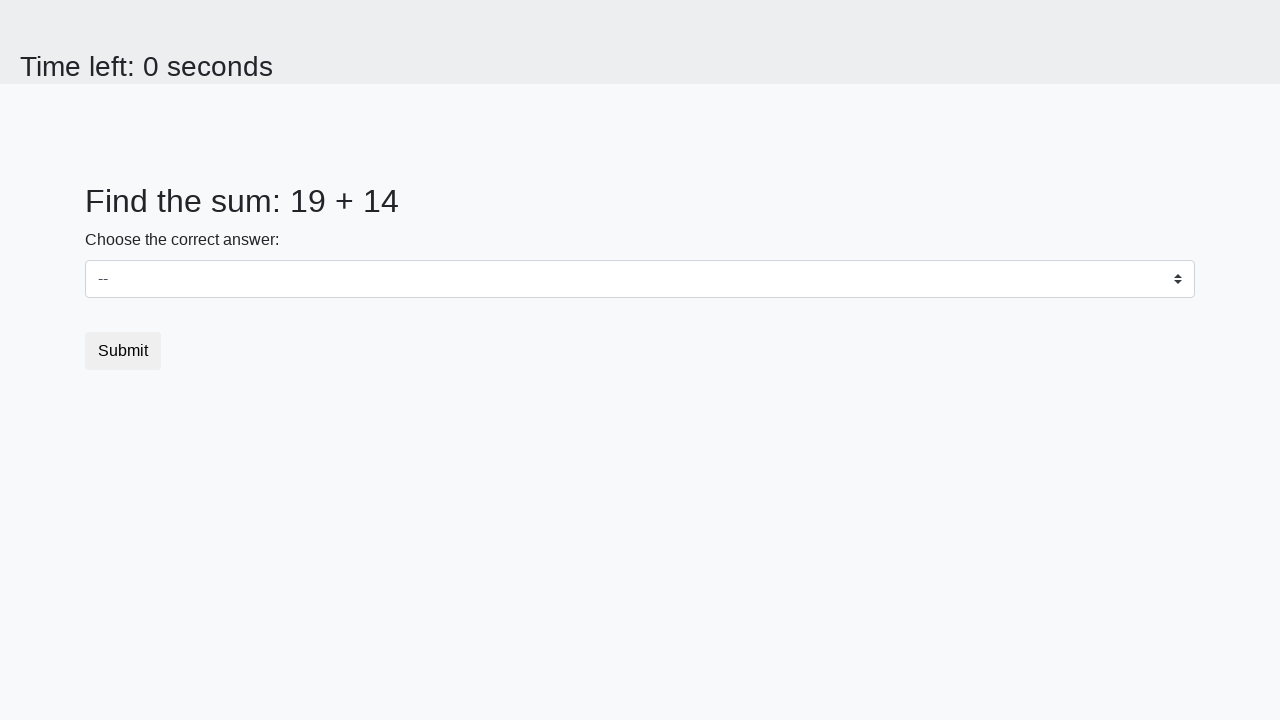

Calculated sum: 19 + 14 = 33
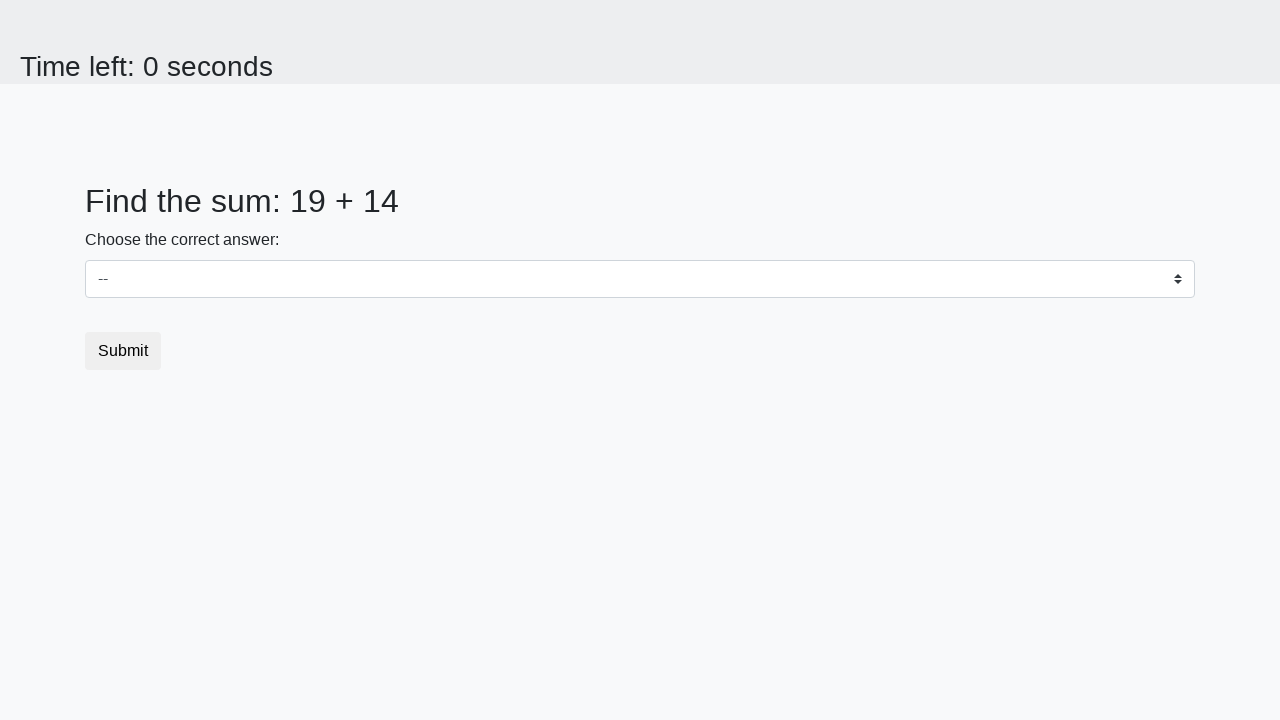

Selected answer 33 from dropdown on select
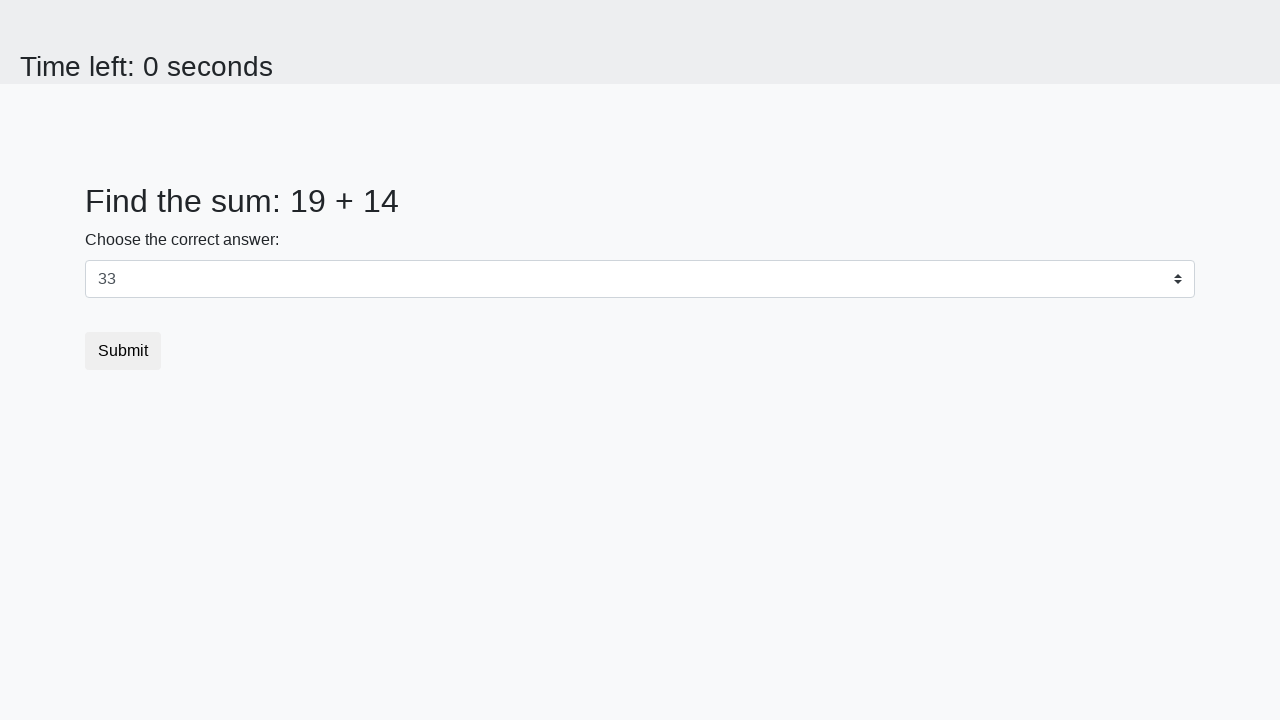

Clicked submit button to submit the form at (123, 351) on .btn.btn-default
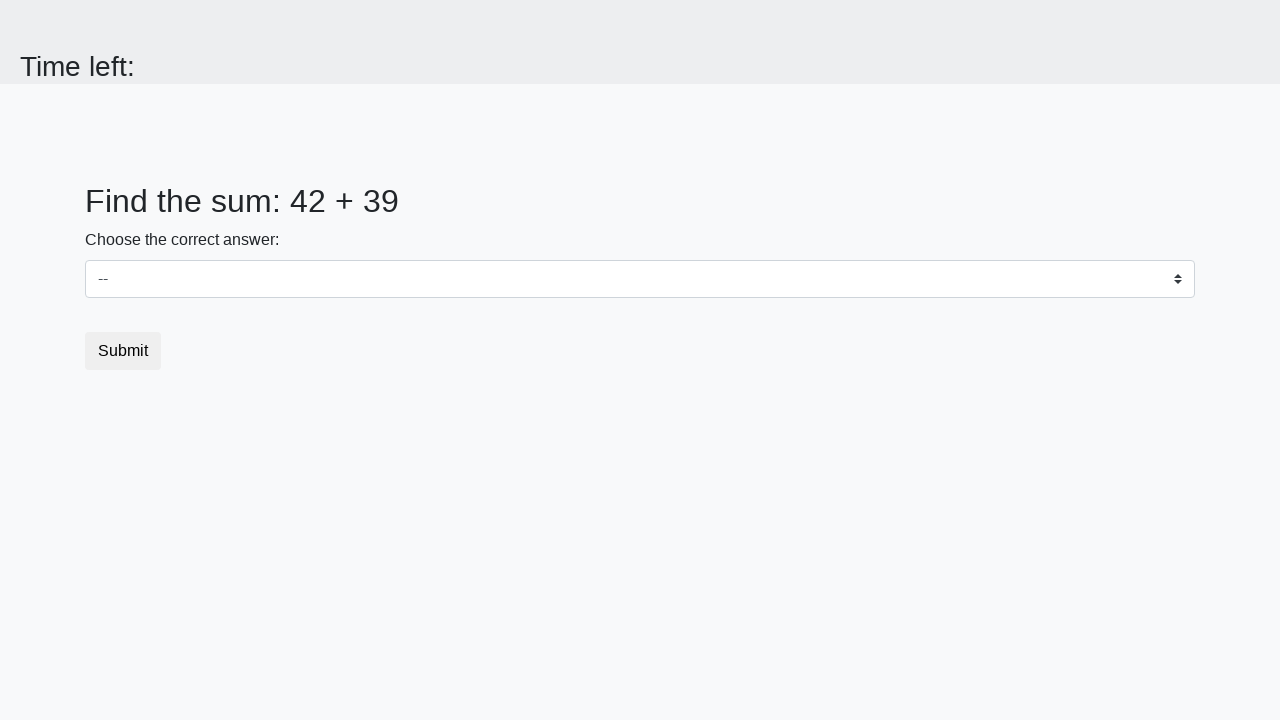

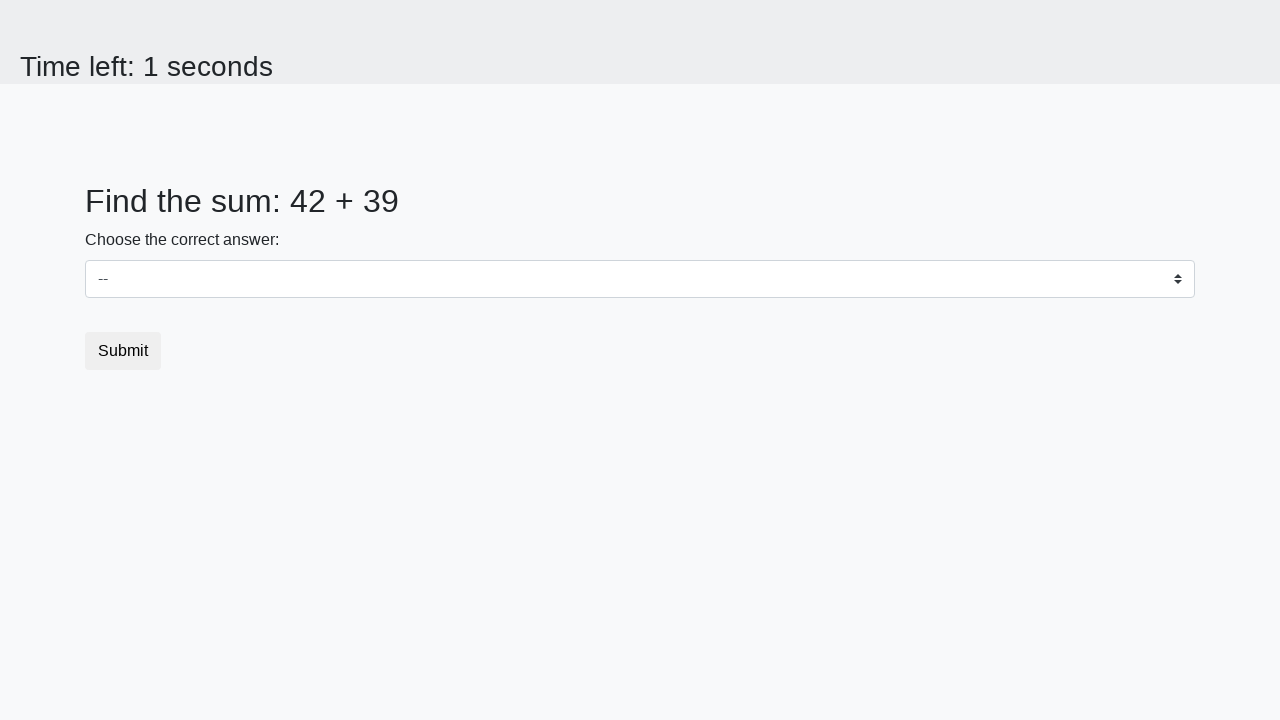